Navigates to the nopCommerce demo site and verifies the page loads by checking the title is present.

Starting URL: https://demo.nopcommerce.com/

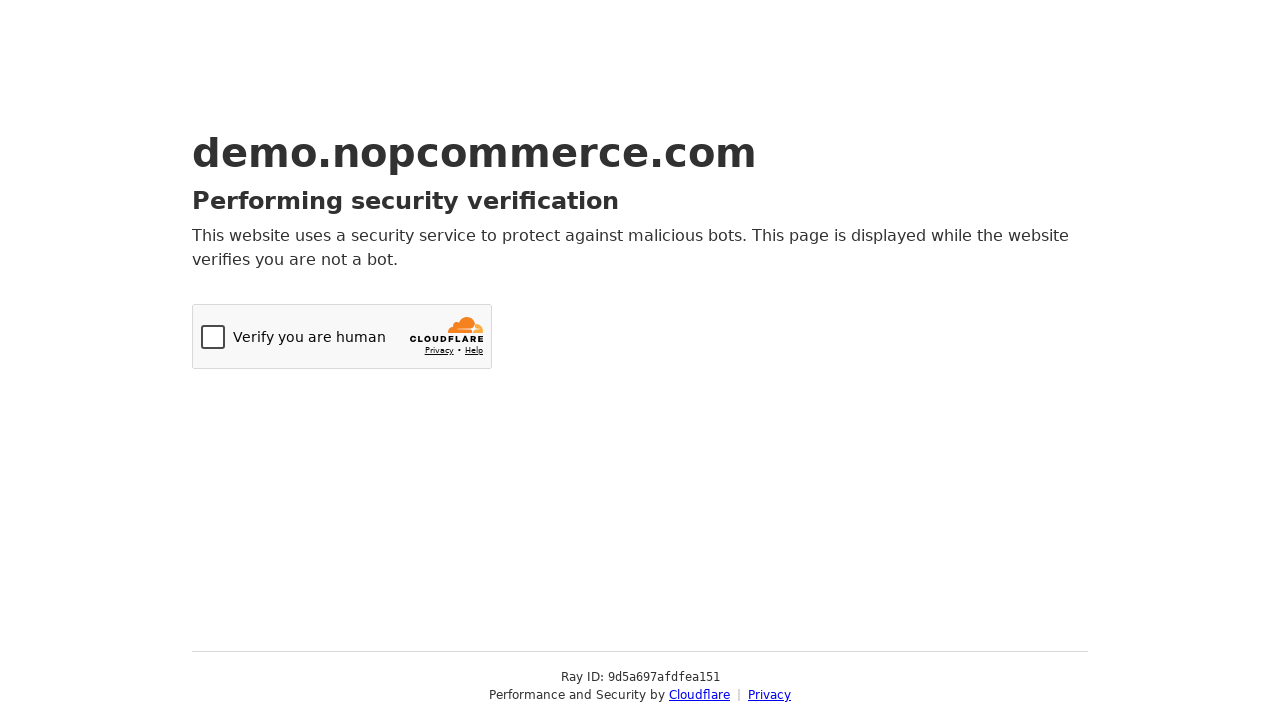

Navigated to nopCommerce demo site
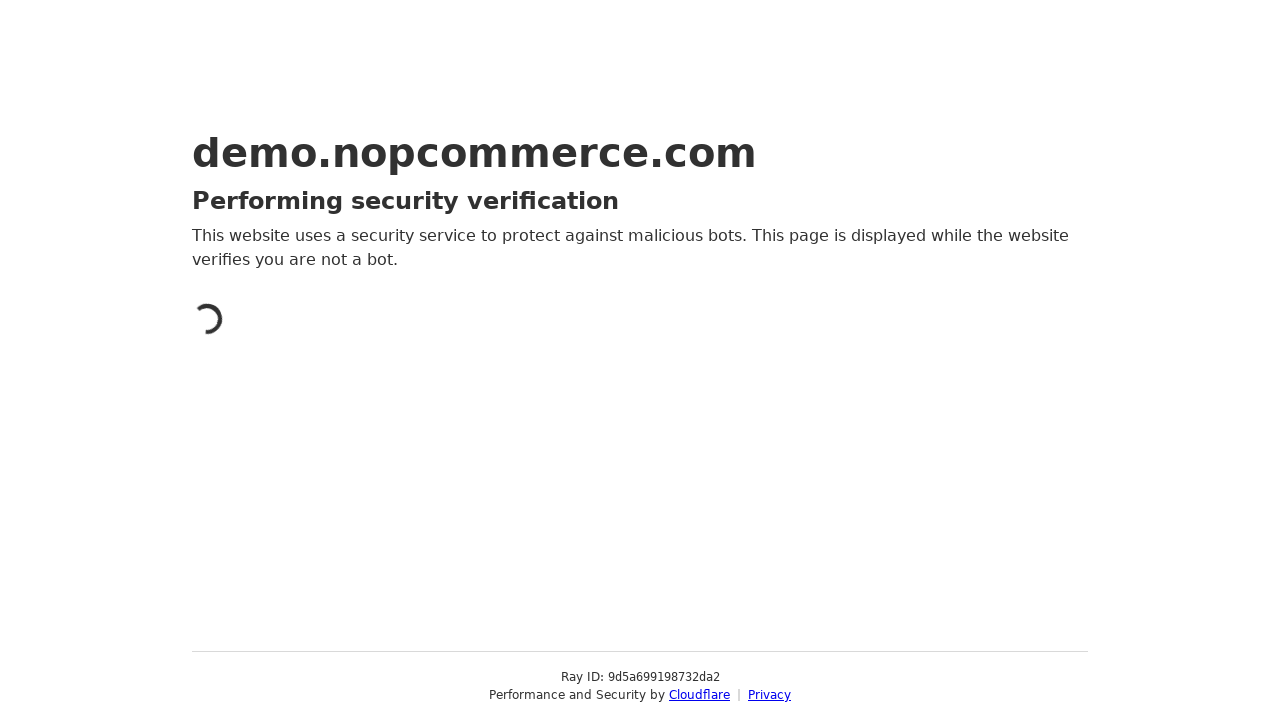

Page DOM content loaded
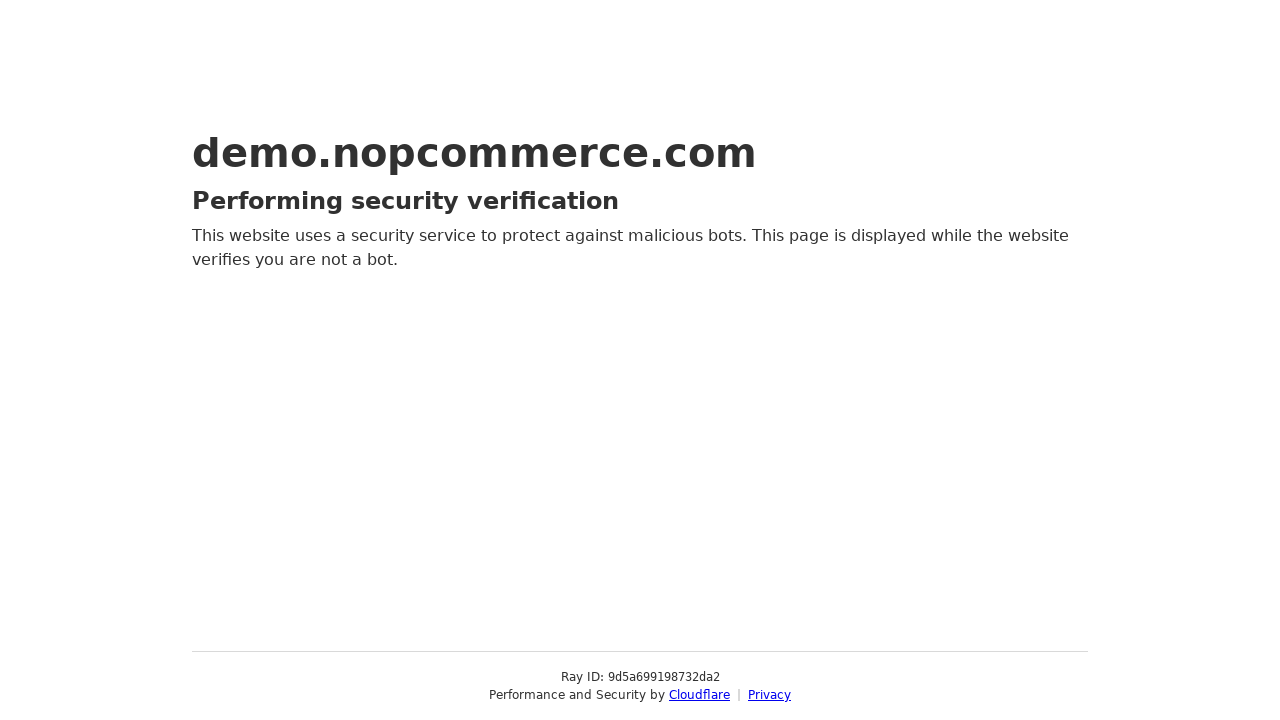

Retrieved page title: 'Just a moment...'
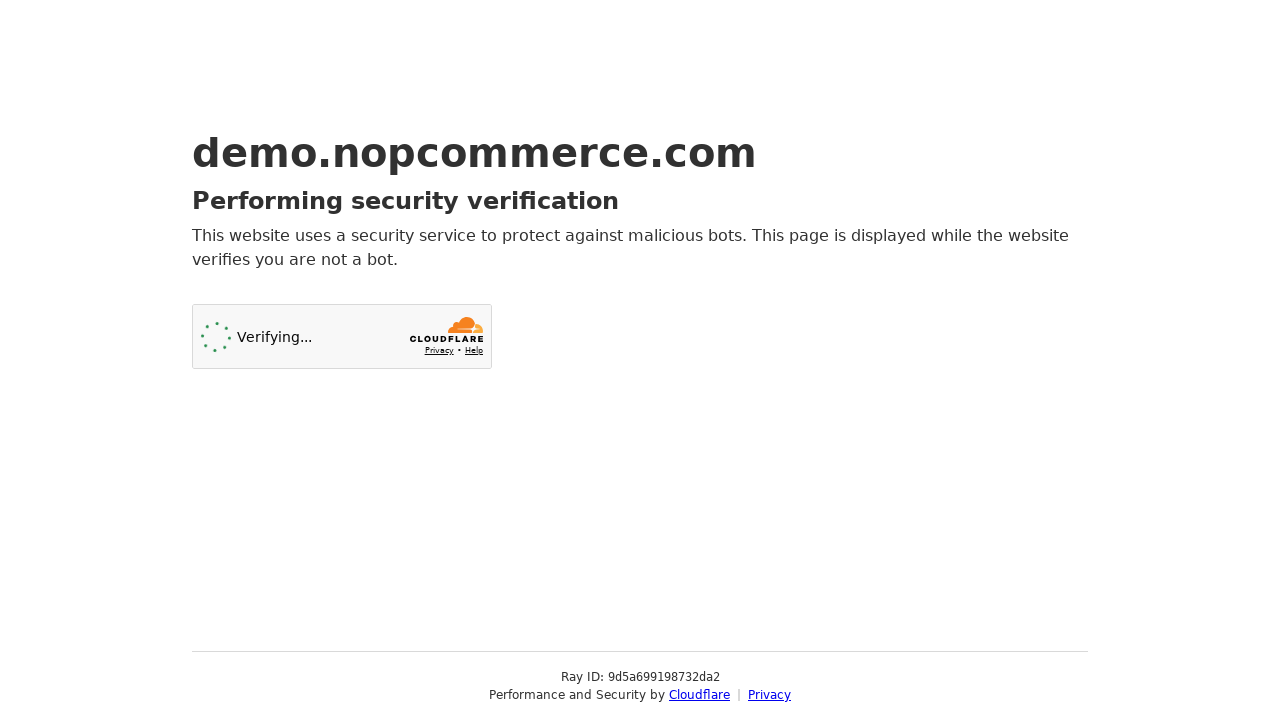

Verified page title is present and not empty
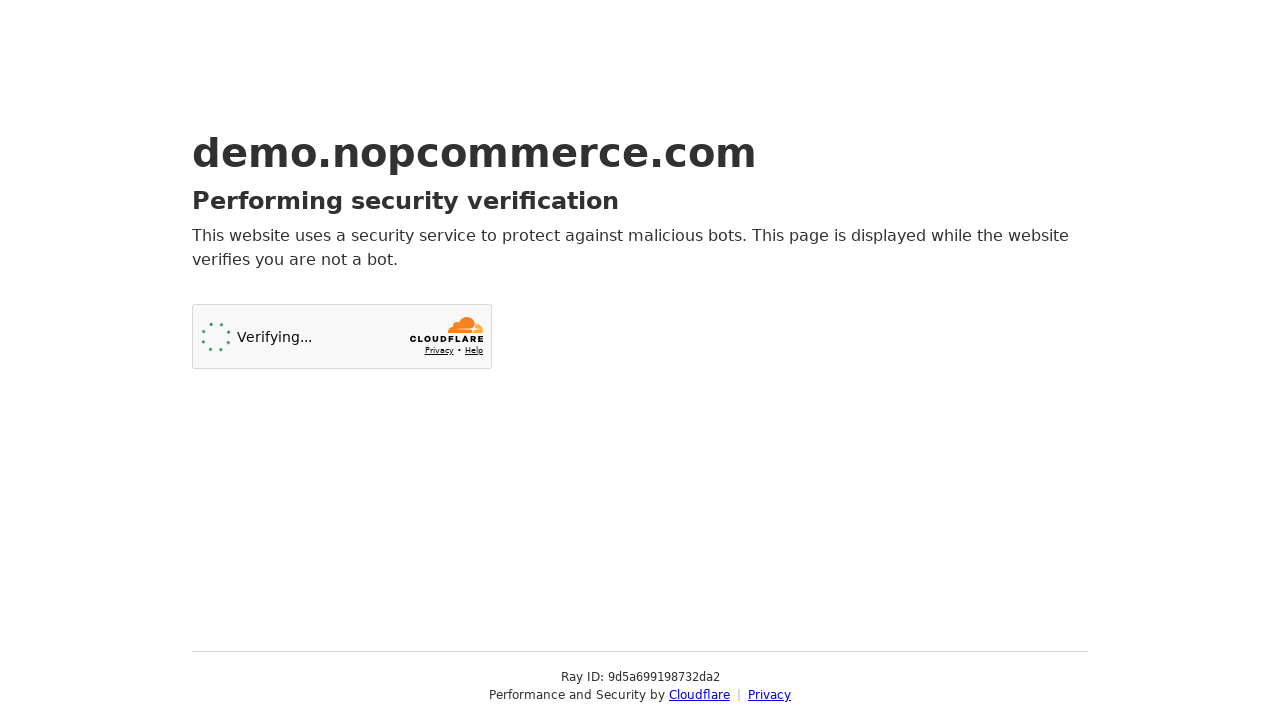

Verified URL contains 'nopcommerce'
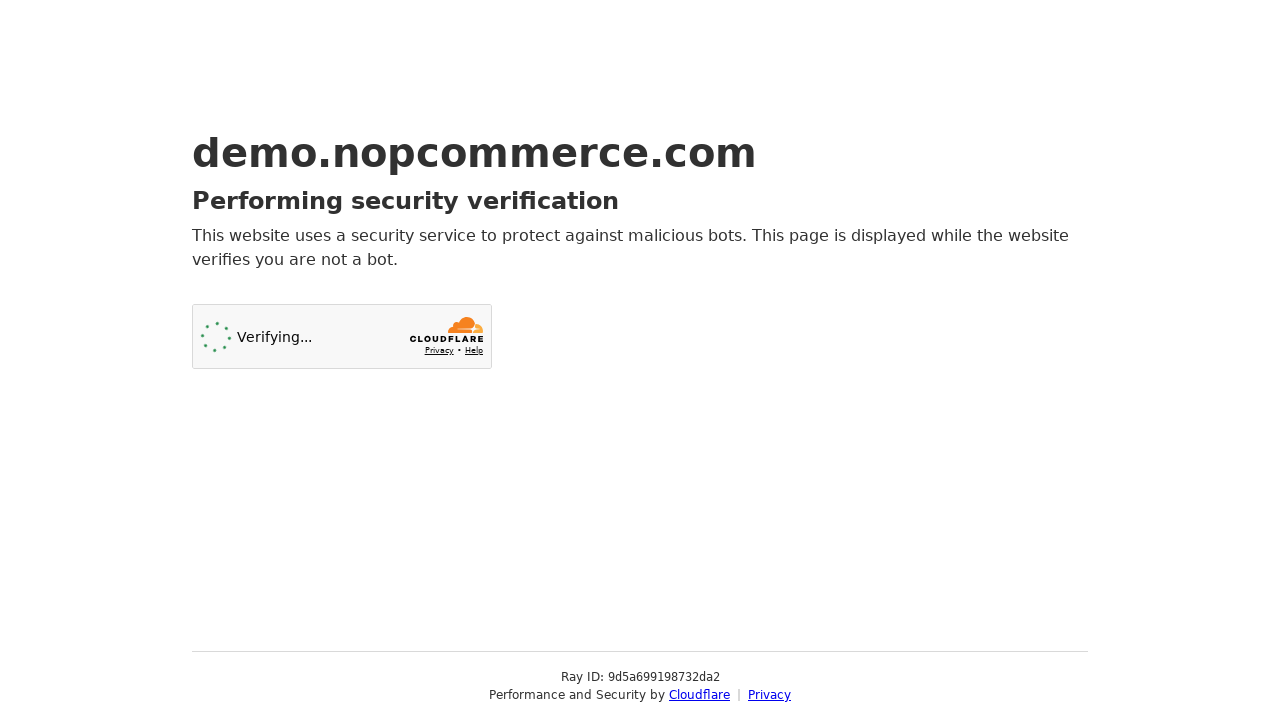

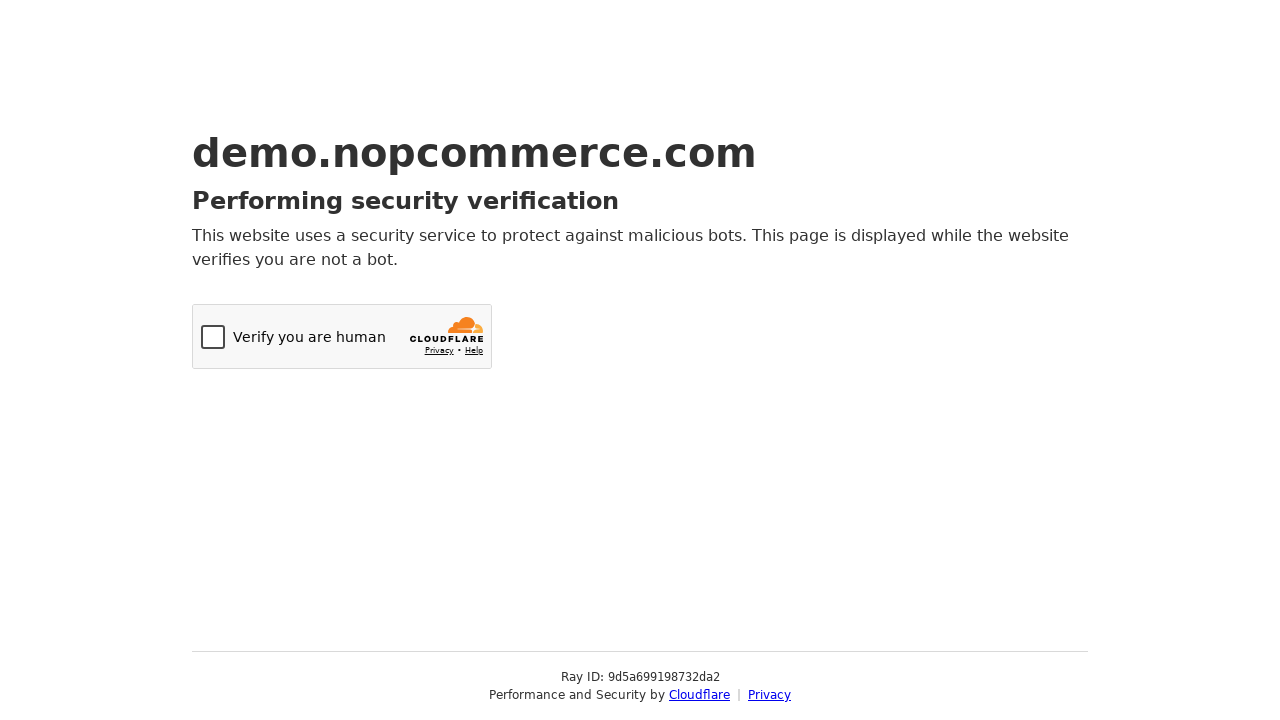